Tests drag-and-drop functionality on jQuery UI sortable lists demo by dragging items between two sortable lists using ActionChains

Starting URL: http://jqueryui.com/resources/demos/sortable/connect-lists.html

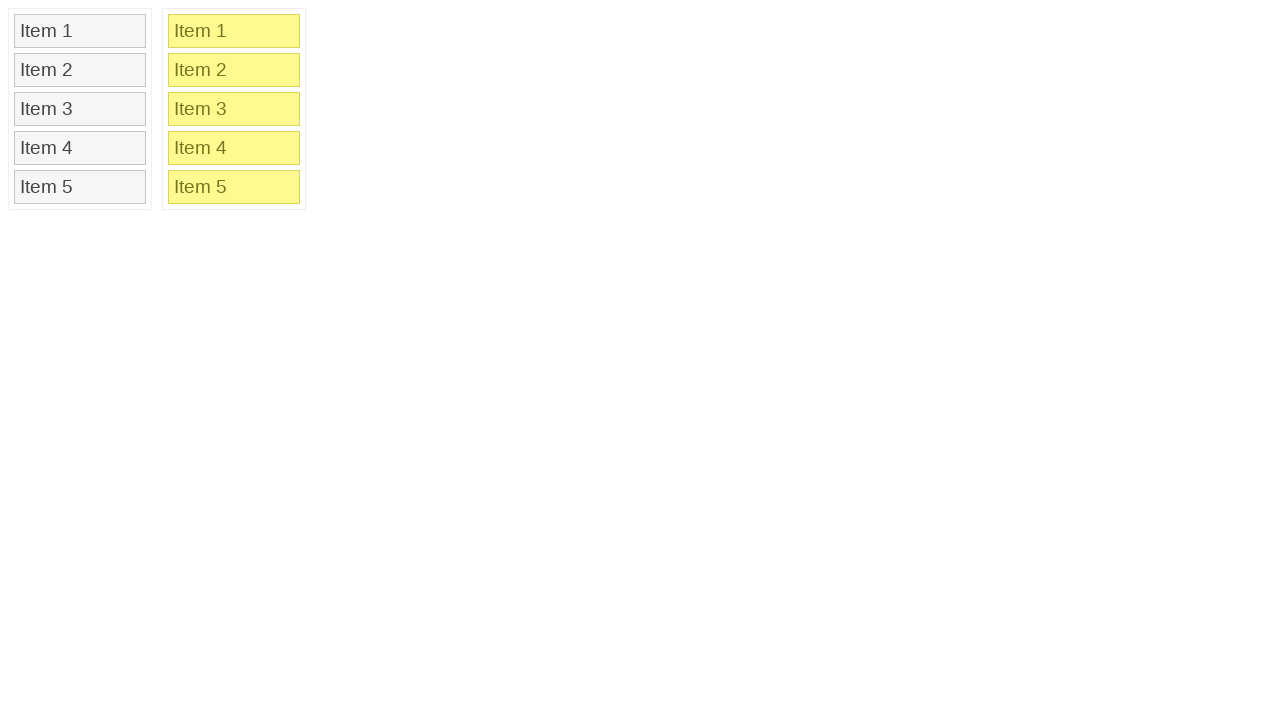

Located first item in sortable list 1
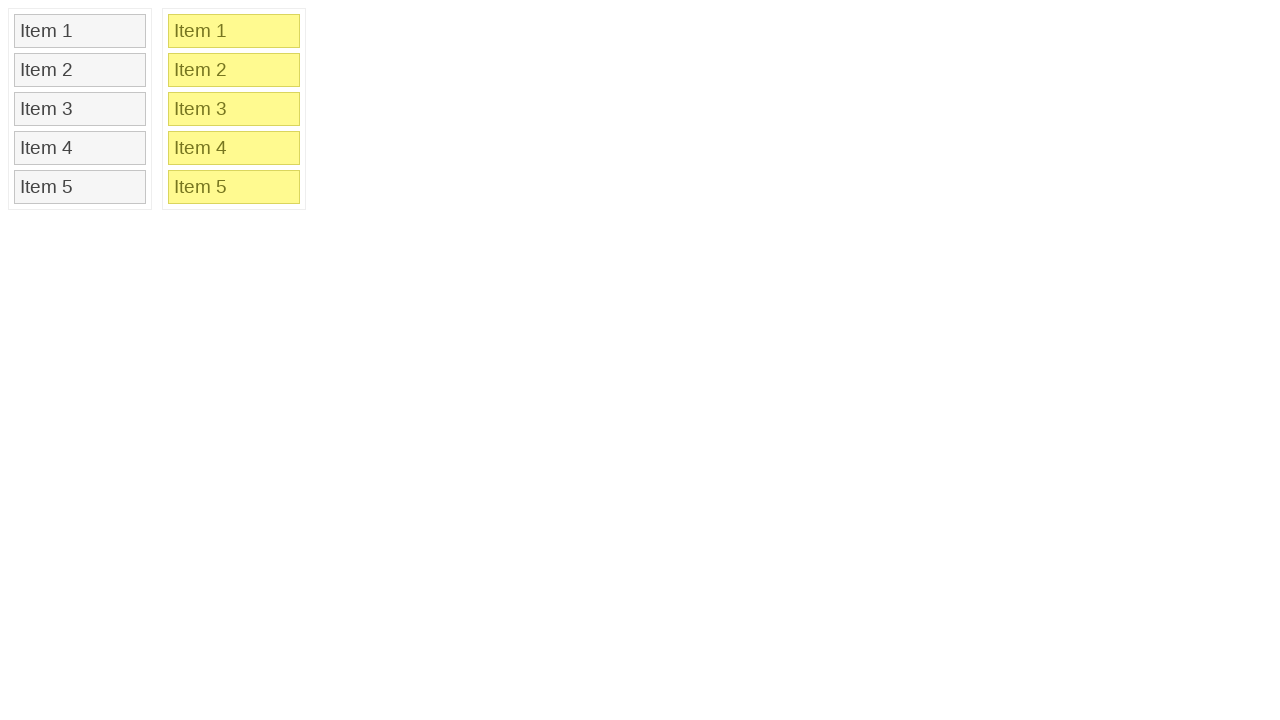

Located first item in sortable list 2
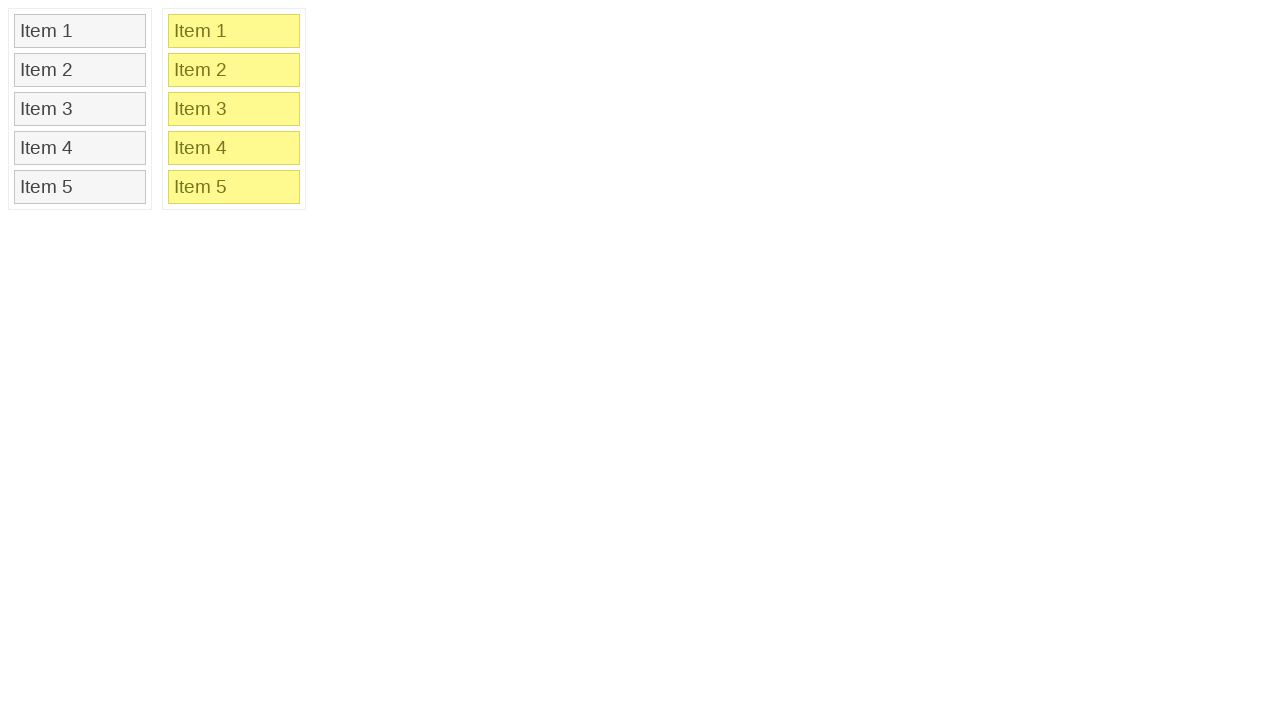

Dragged first item from sortable list 1 to sortable list 2 at (234, 31)
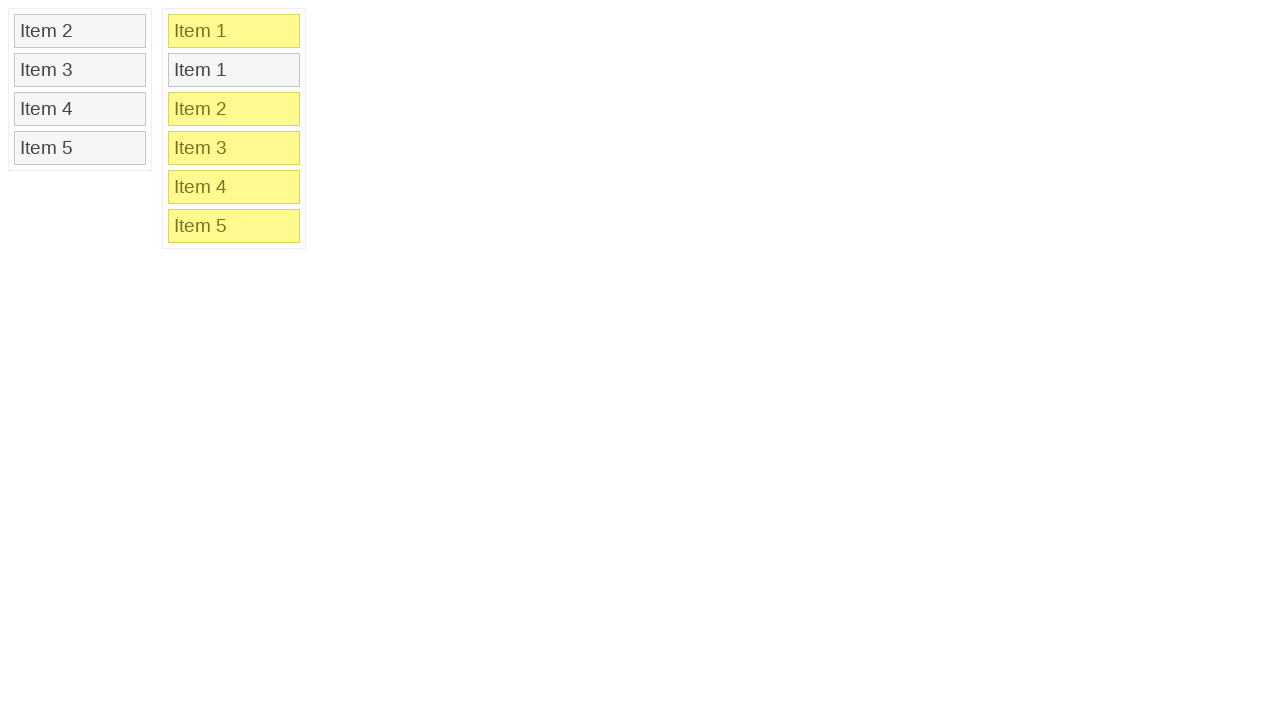

Located new first item in sortable list 1
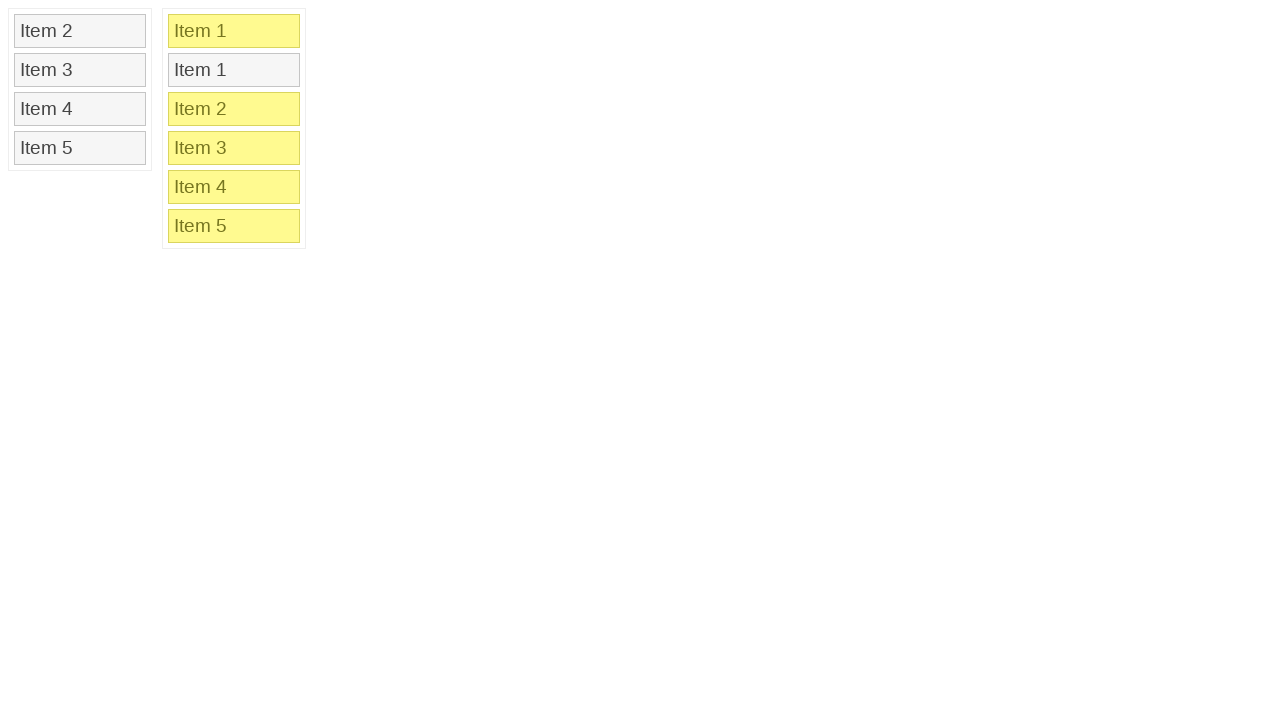

Dragged new first item from sortable list 1 to sortable list 2 at (234, 31)
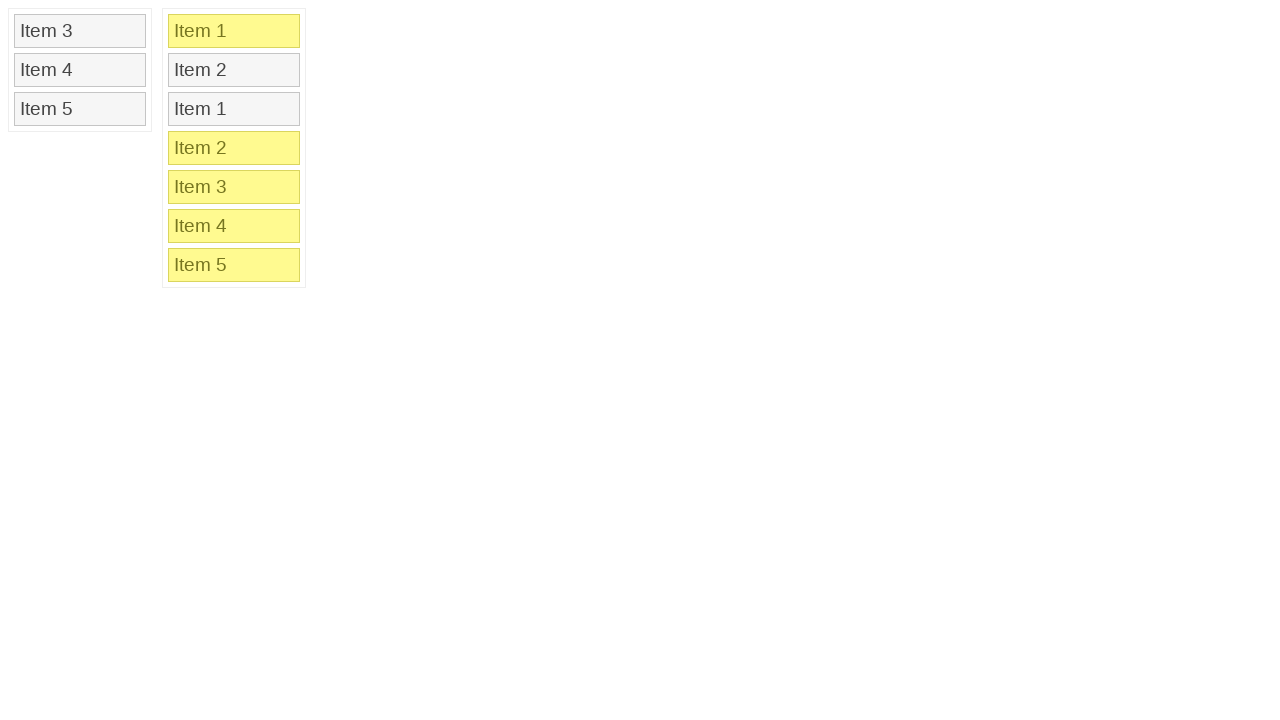

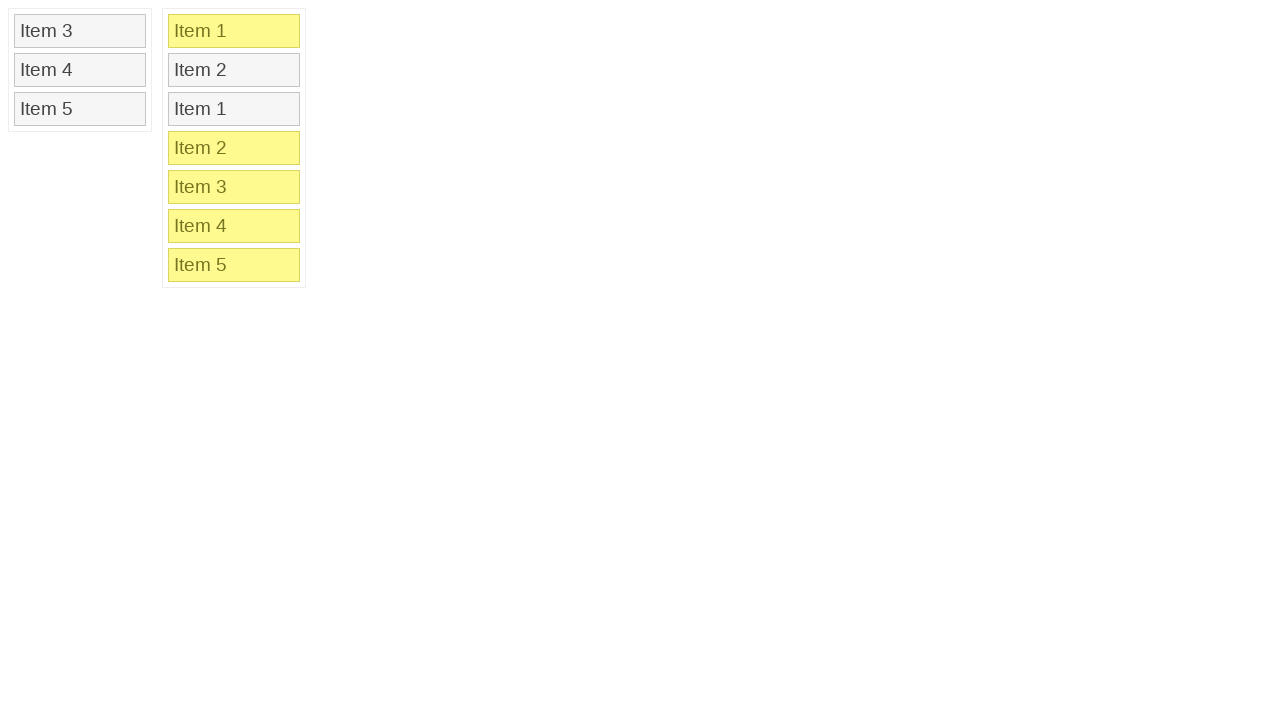